Tests that clicking the confirm button triggers a confirm dialog, accepts it, and verifies the confirmation result text

Starting URL: https://demoqa.com/alerts

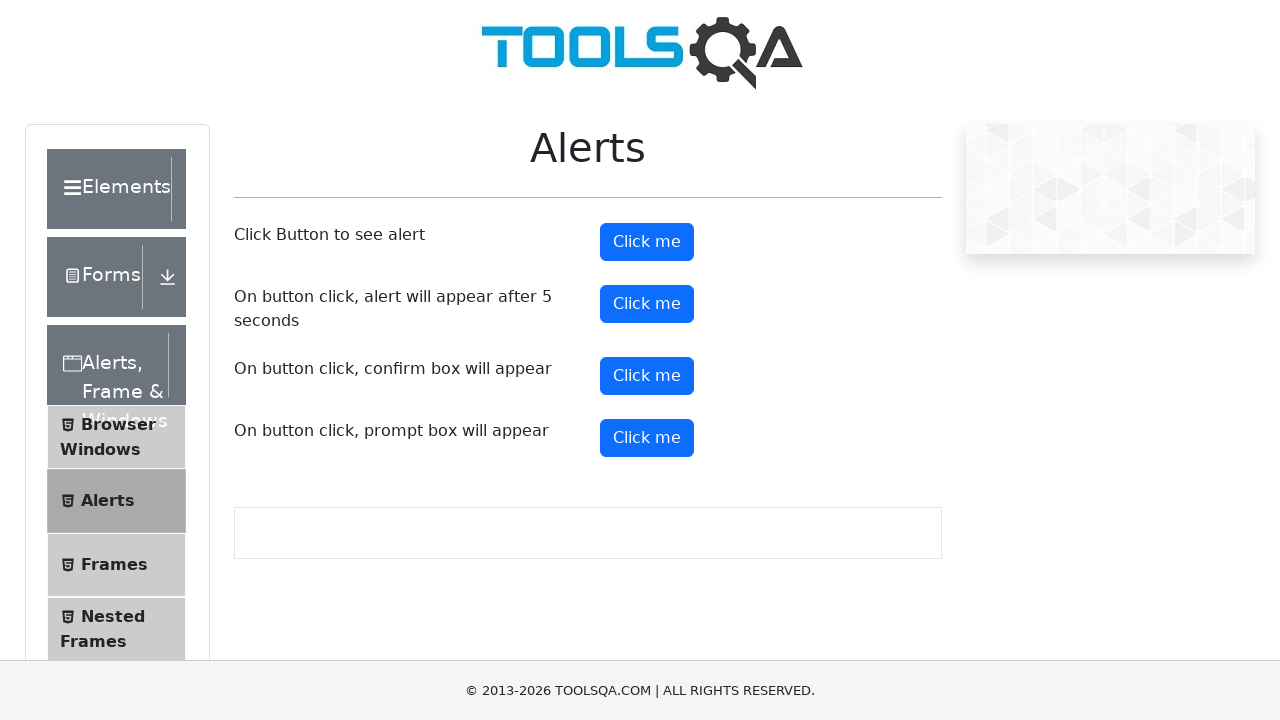

Set up dialog handler to automatically accept confirm dialogs
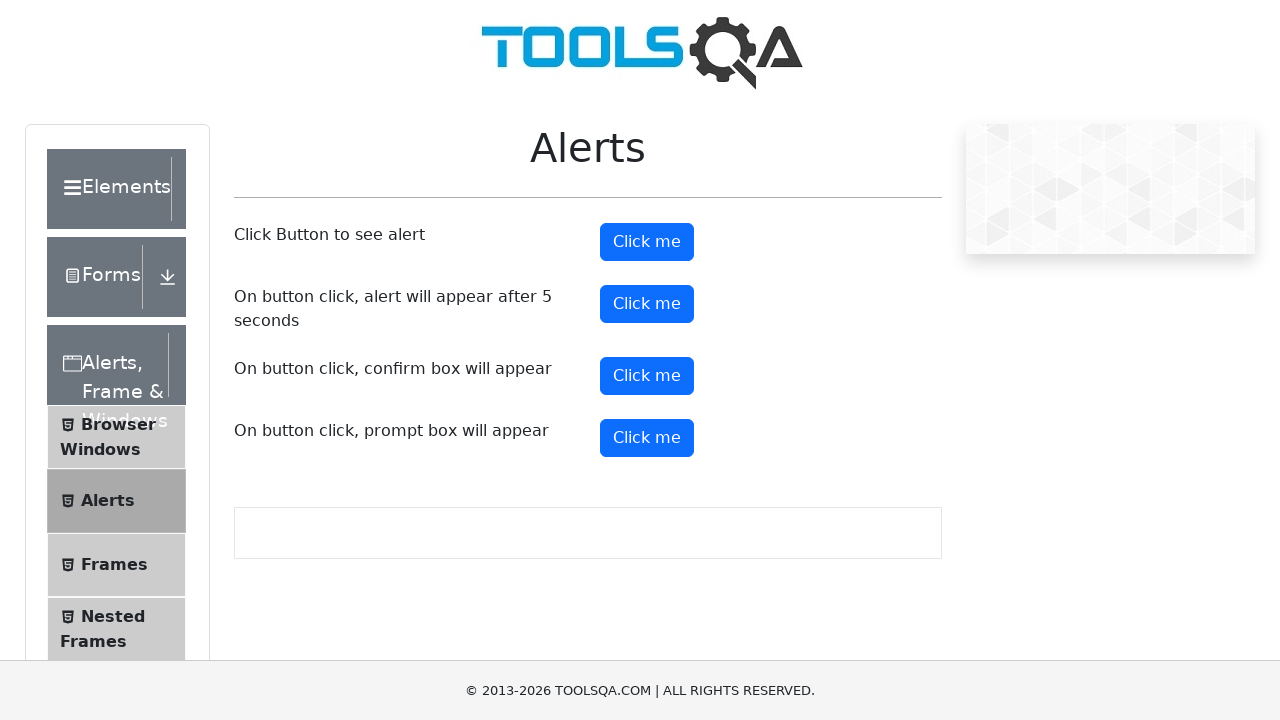

Clicked the confirm button to trigger the confirm dialog at (647, 376) on #confirmButton
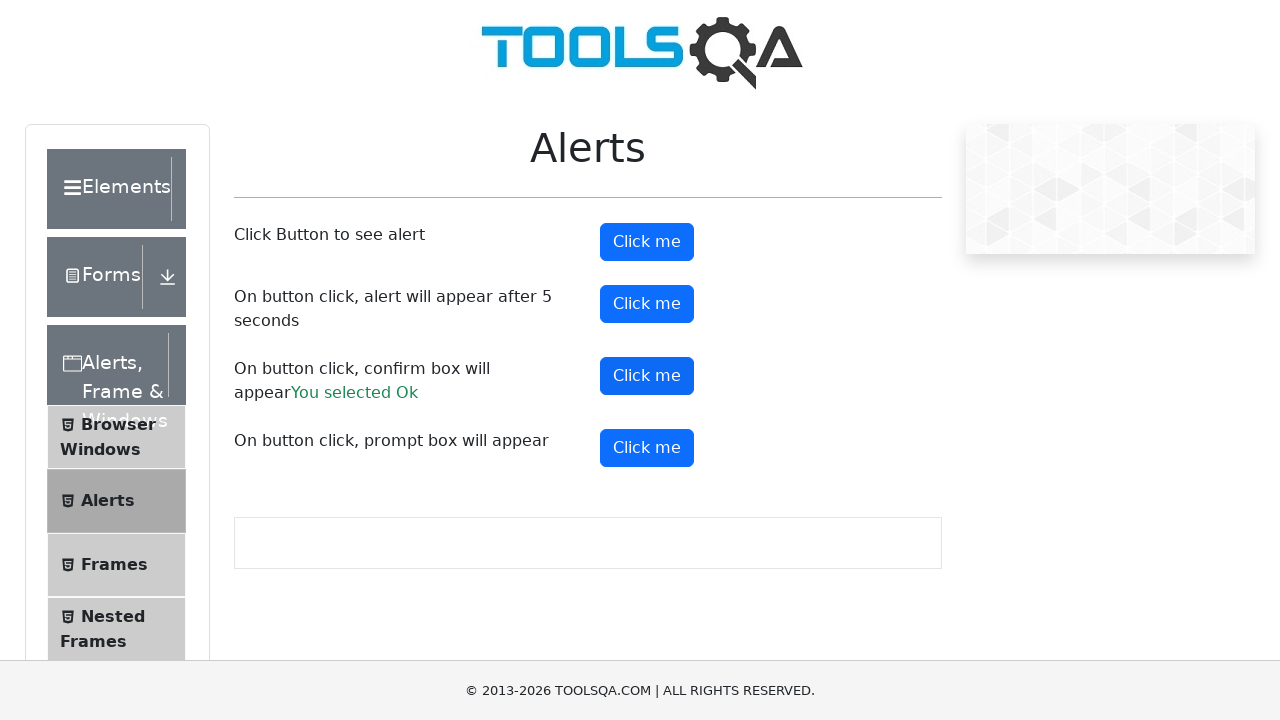

Confirm result text element appeared, confirming the dialog was accepted
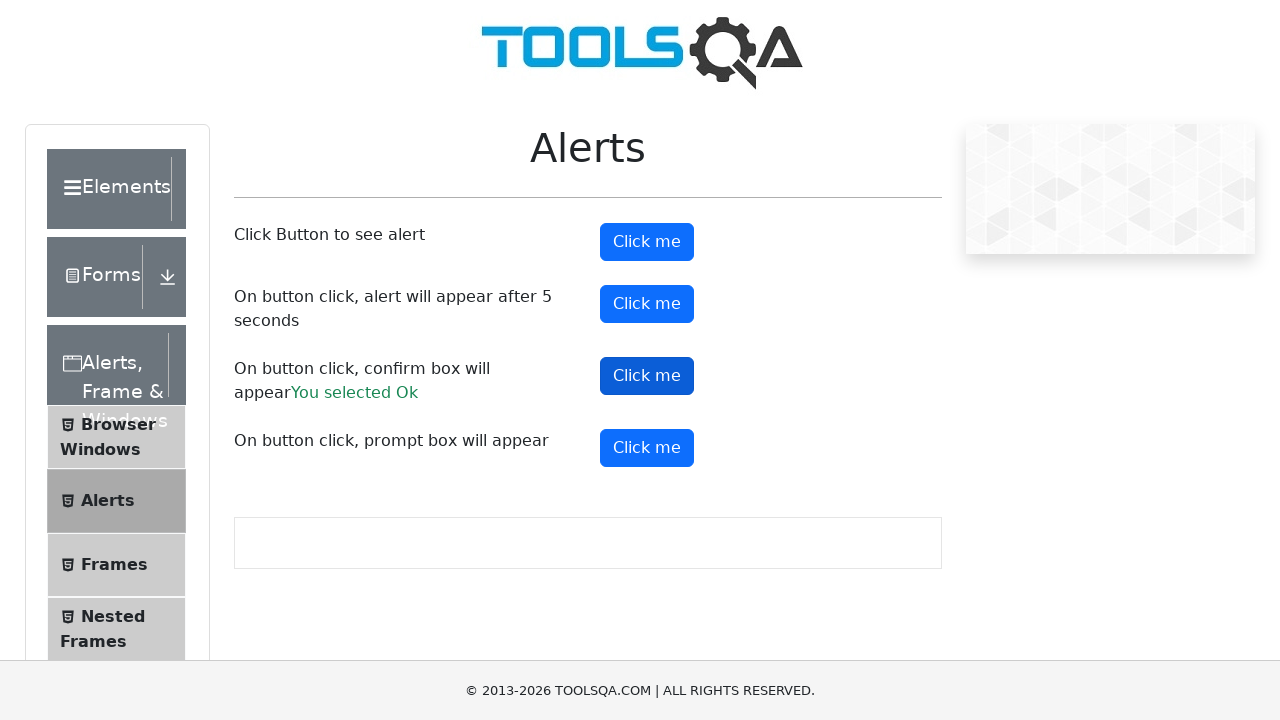

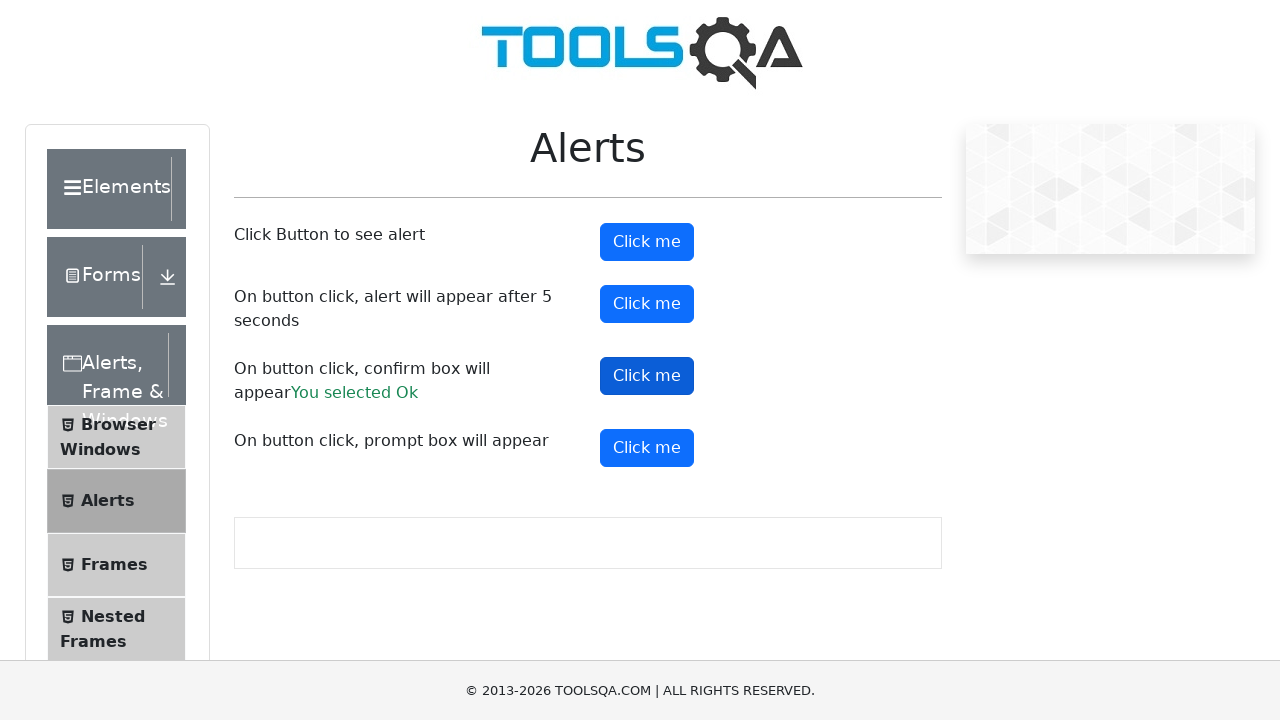